Tests XPath locator strategies by finding button elements using sibling and parent traversal techniques on an automation practice page

Starting URL: https://rahulshettyacademy.com/AutomationPractice/

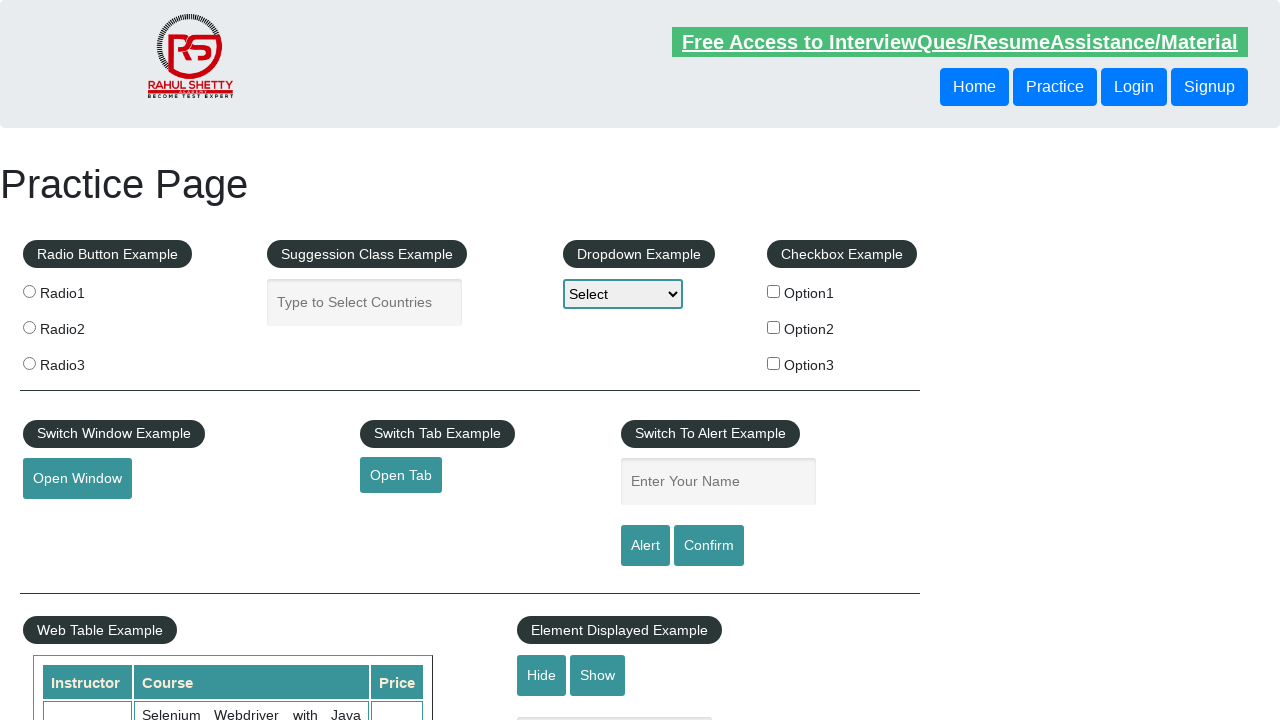

Waited for header button to be visible
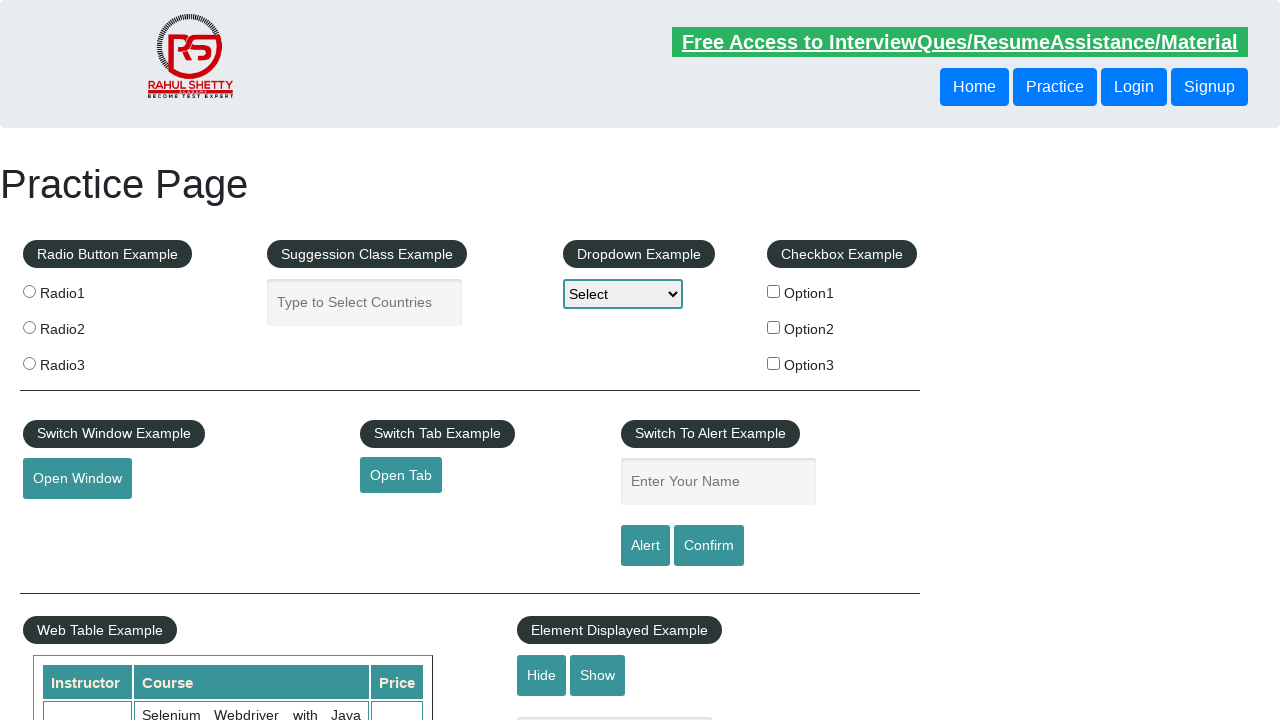

Located sibling button using XPath following-sibling traversal
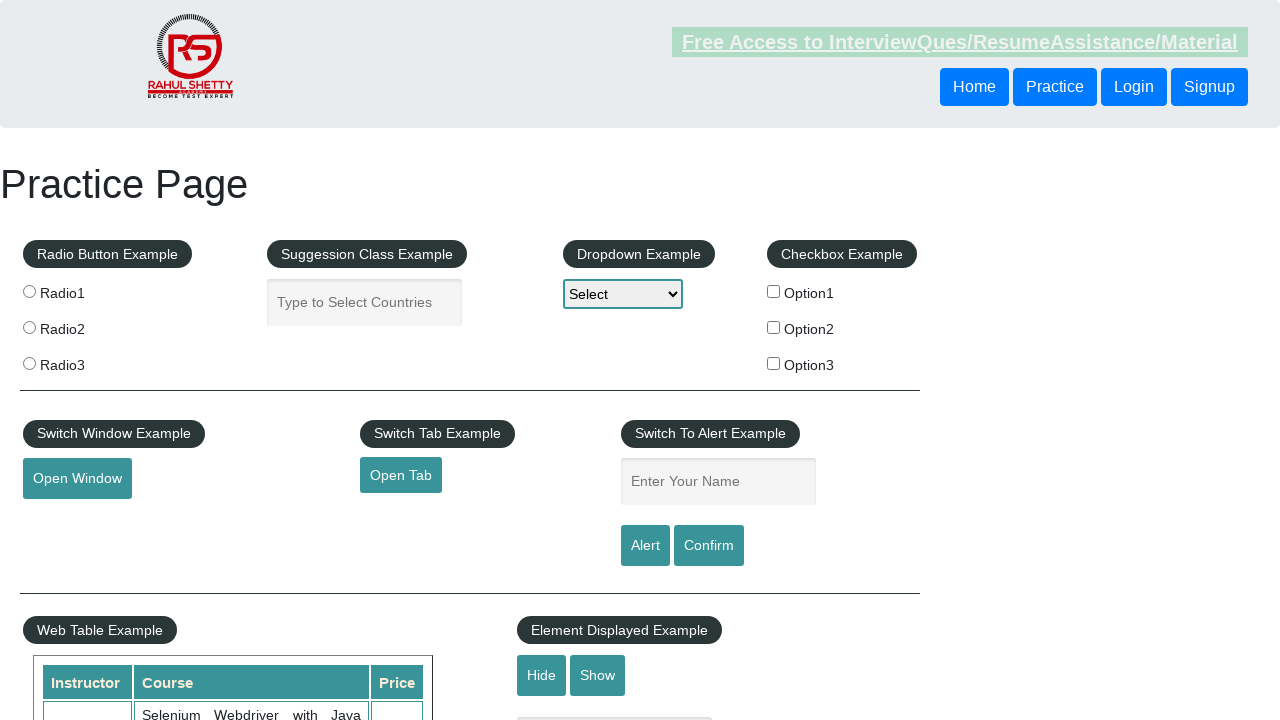

Retrieved text content from sibling button: Login
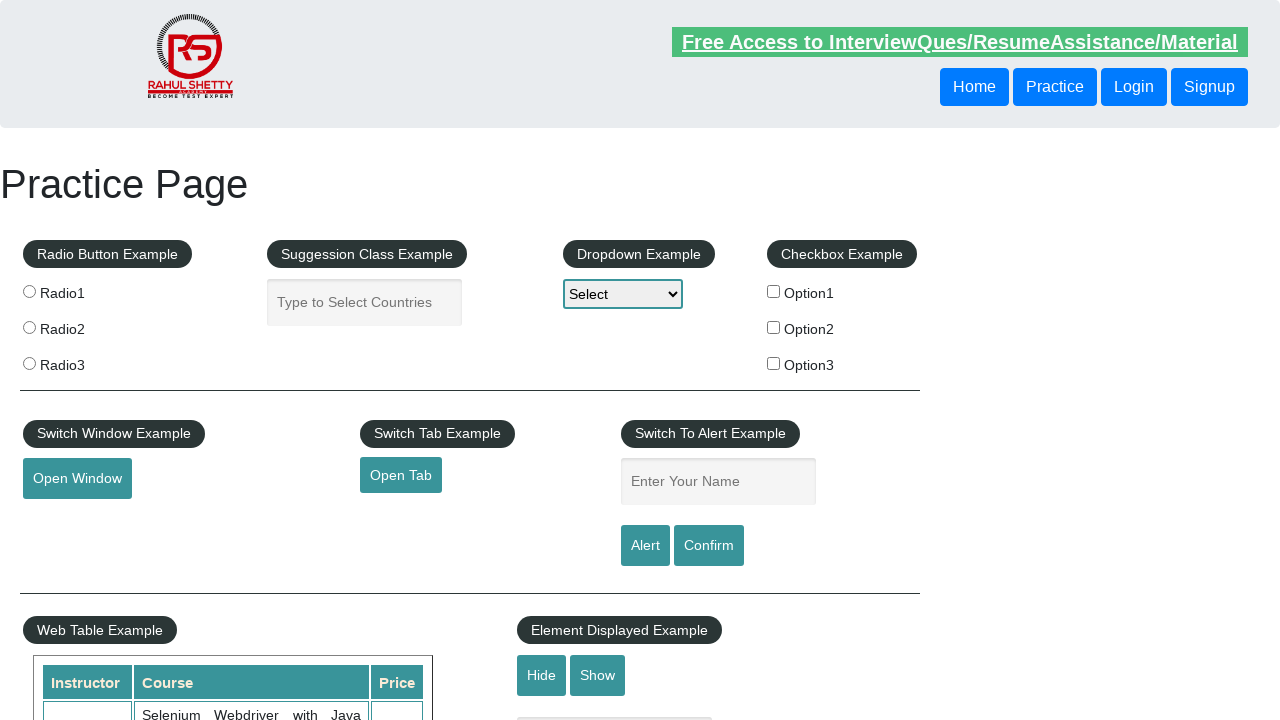

Located button using XPath parent traversal
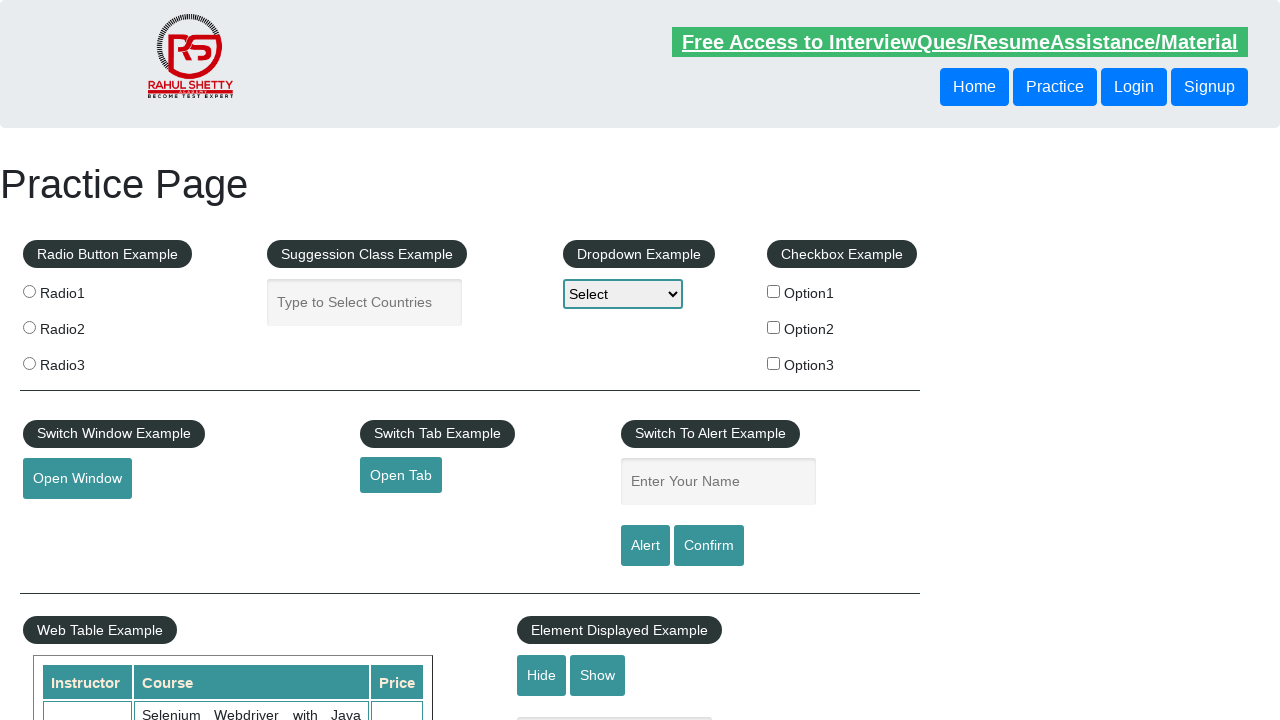

Retrieved text content from parent traversal button: Login
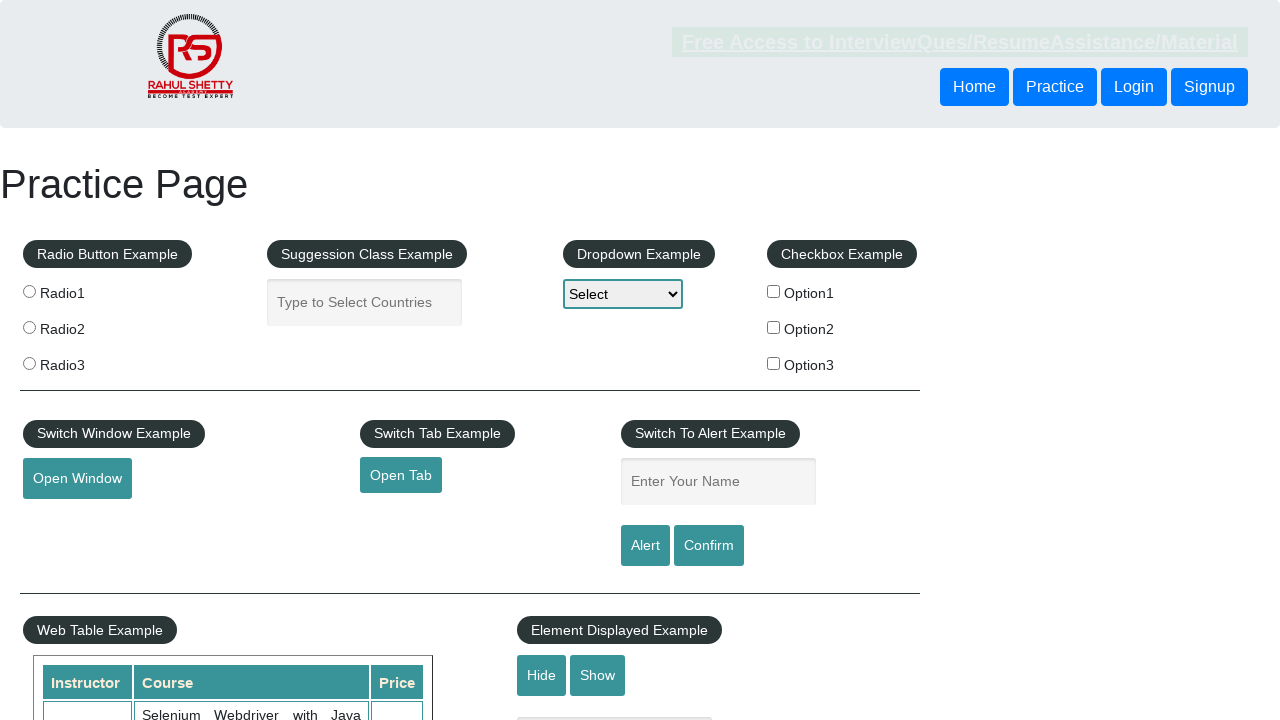

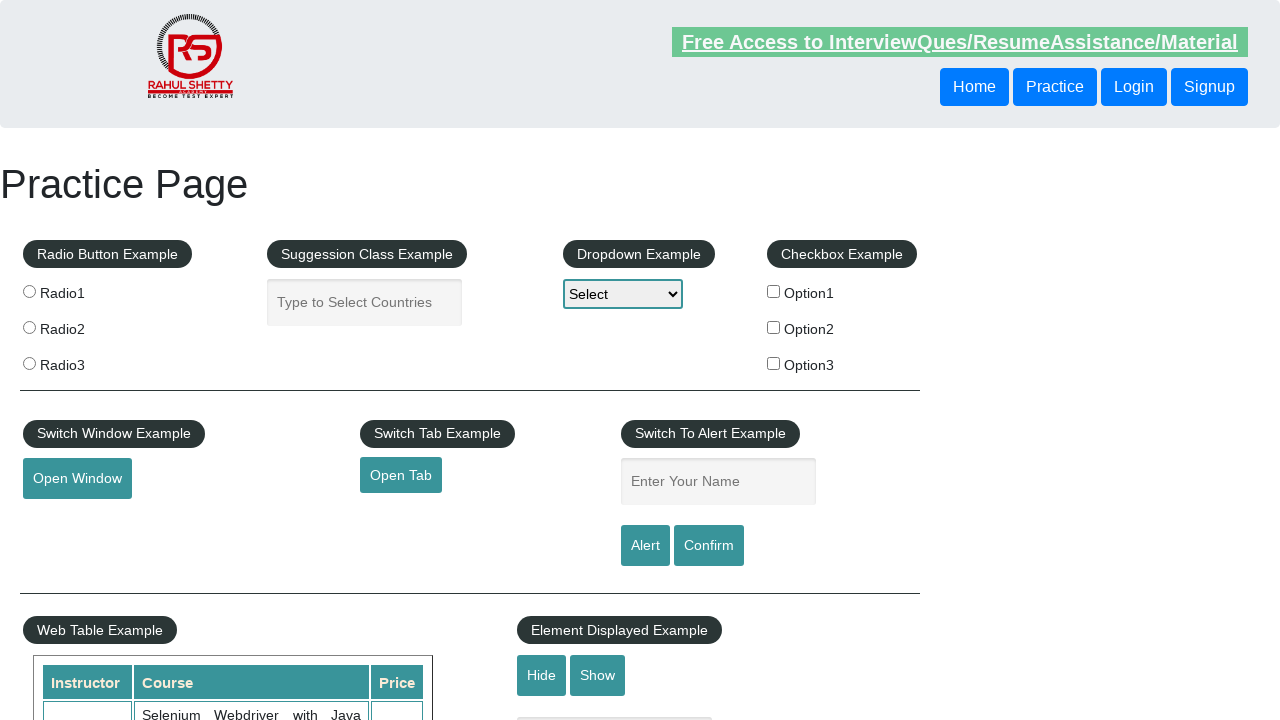